Tests form manipulation by removing disabled attribute from input field and submitting form data in an iframe

Starting URL: https://www.w3schools.com/tags/tryit.asp?filename=tryhtml_input_disabled

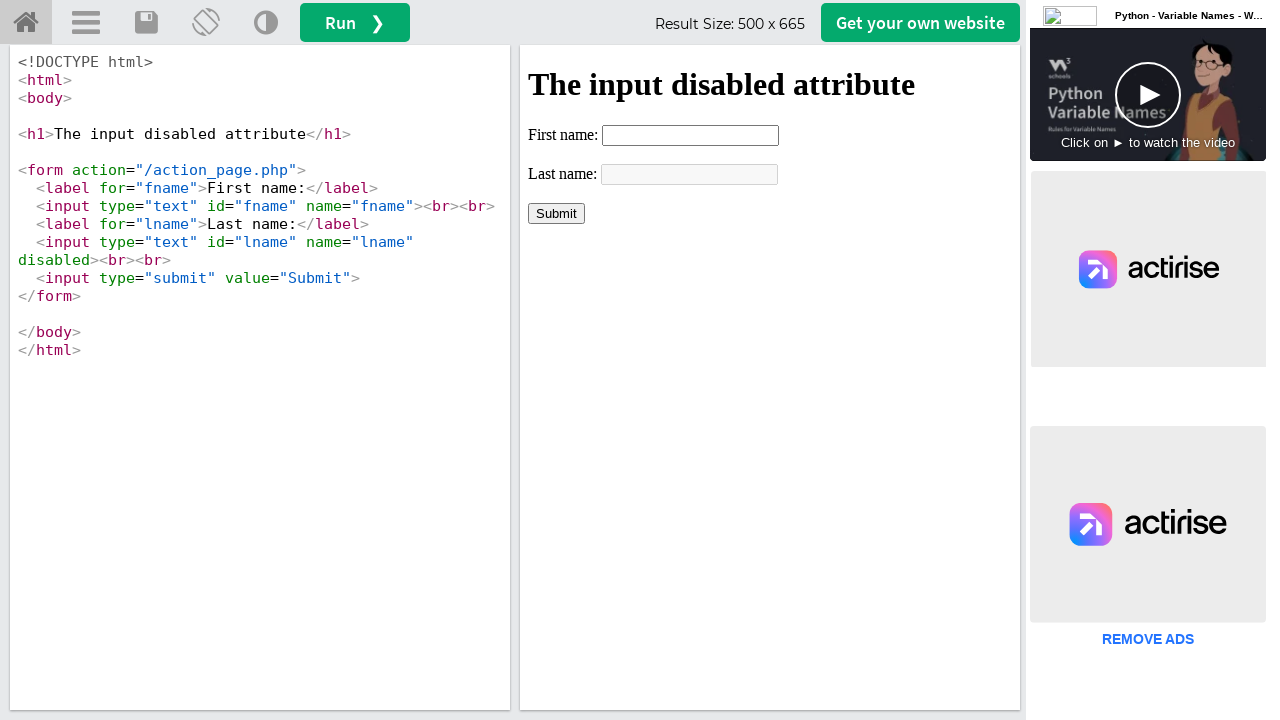

Located iframe with id 'iframeResult'
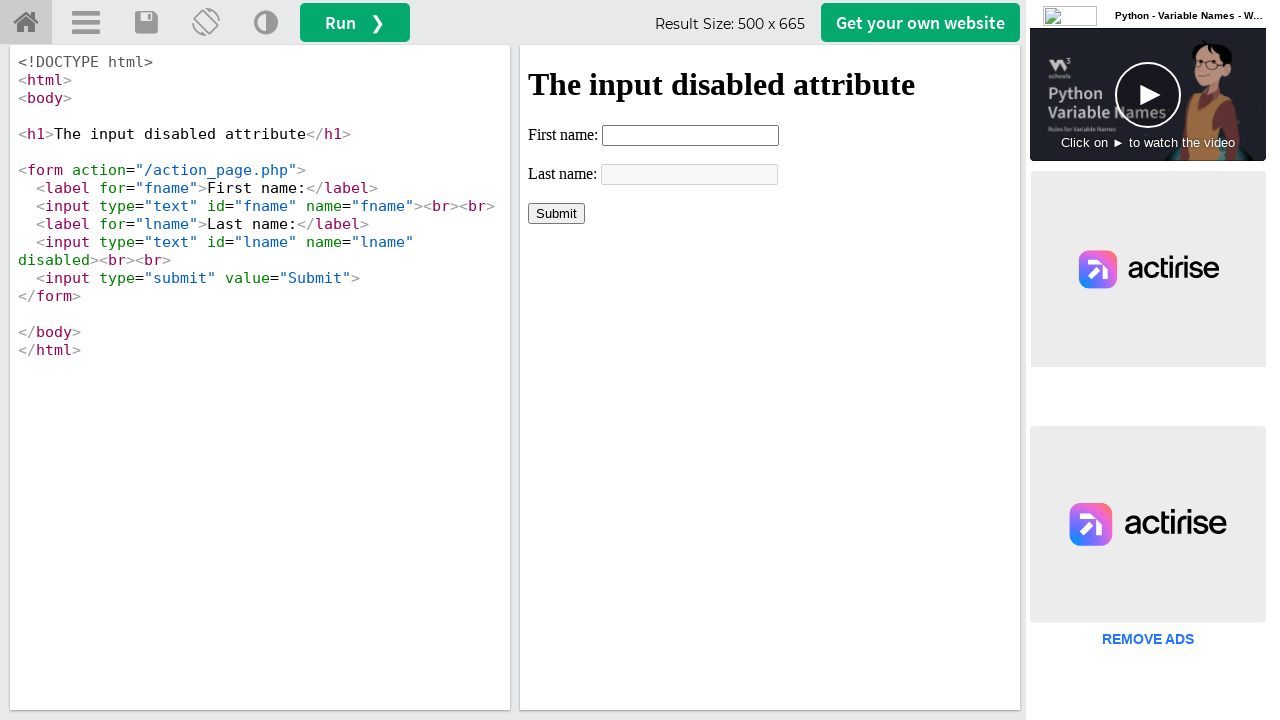

Removed disabled attribute from last name input field
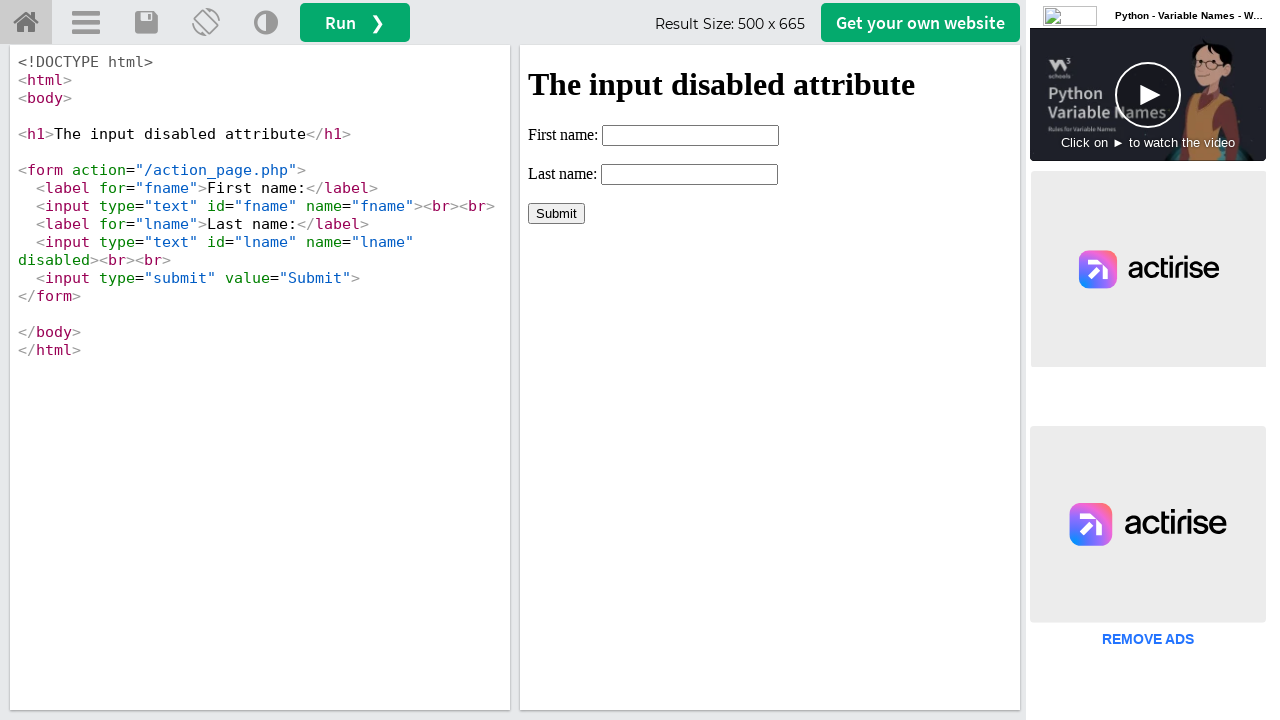

Filled first name field with 'automation' on xpath=//iframe[@id='iframeResult'] >> internal:control=enter-frame >> xpath=//in
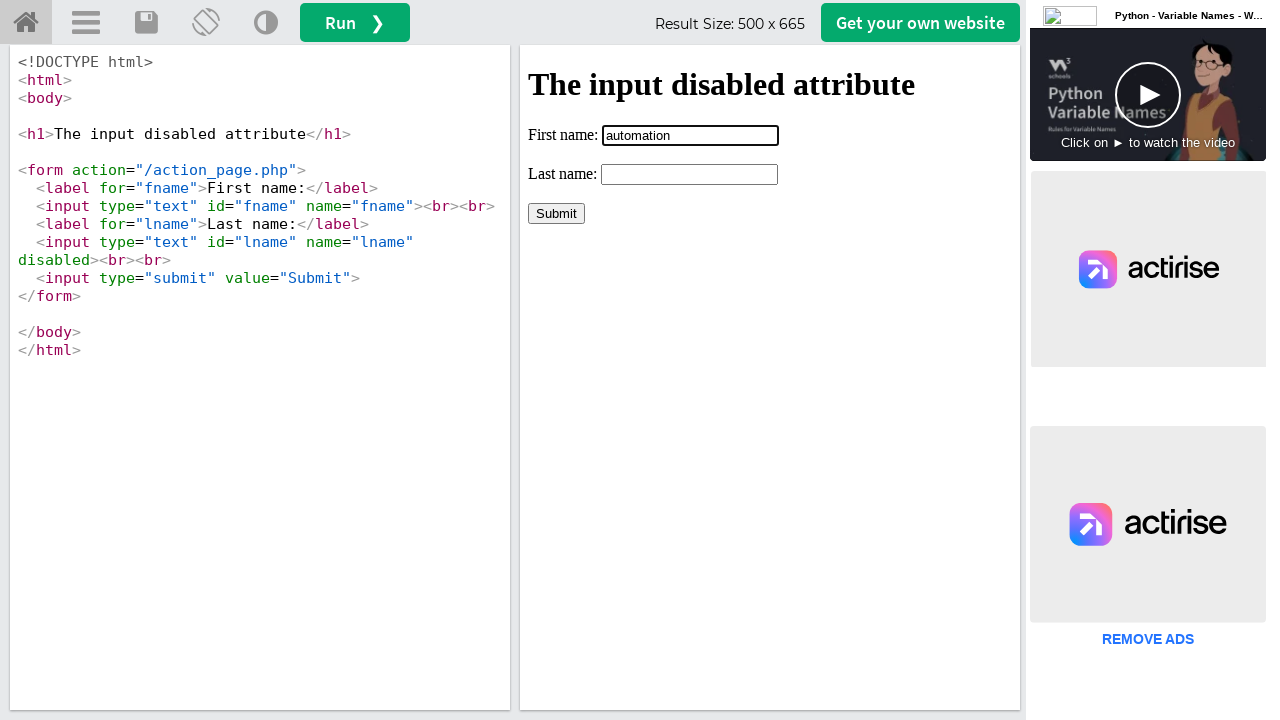

Filled last name field with '07' on xpath=//iframe[@id='iframeResult'] >> internal:control=enter-frame >> xpath=//in
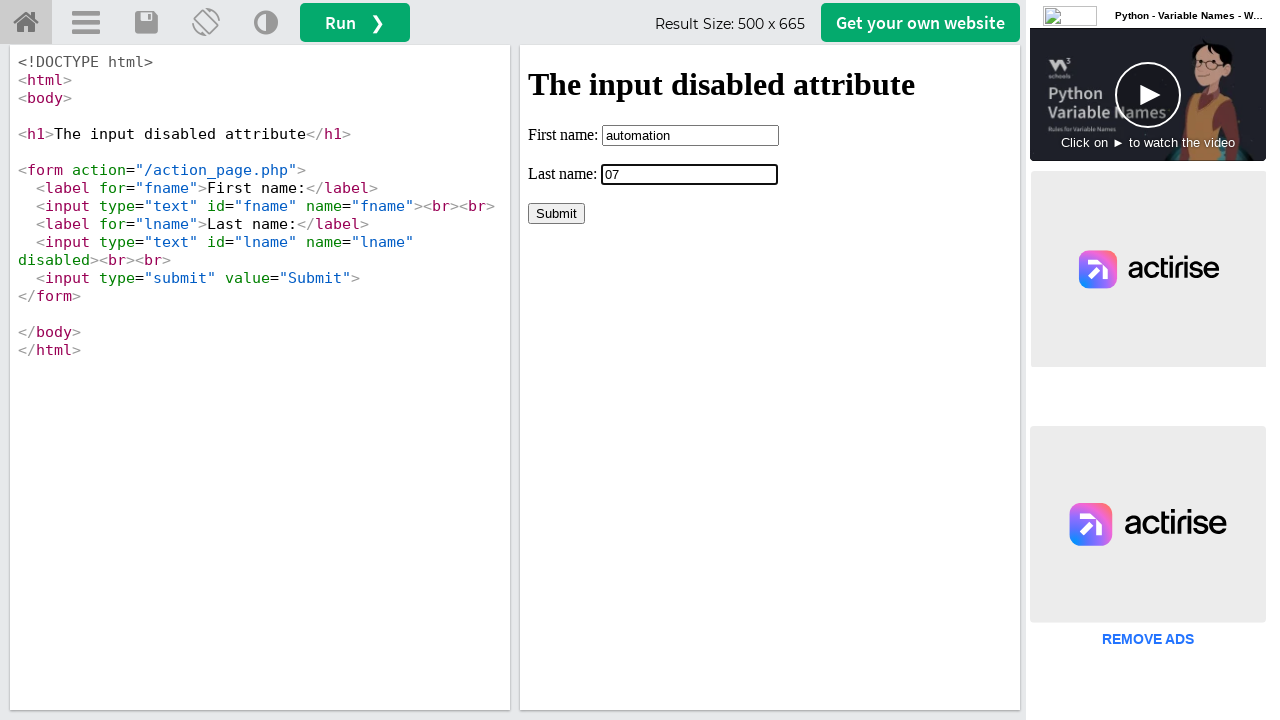

Clicked Submit button at (556, 213) on xpath=//iframe[@id='iframeResult'] >> internal:control=enter-frame >> xpath=//in
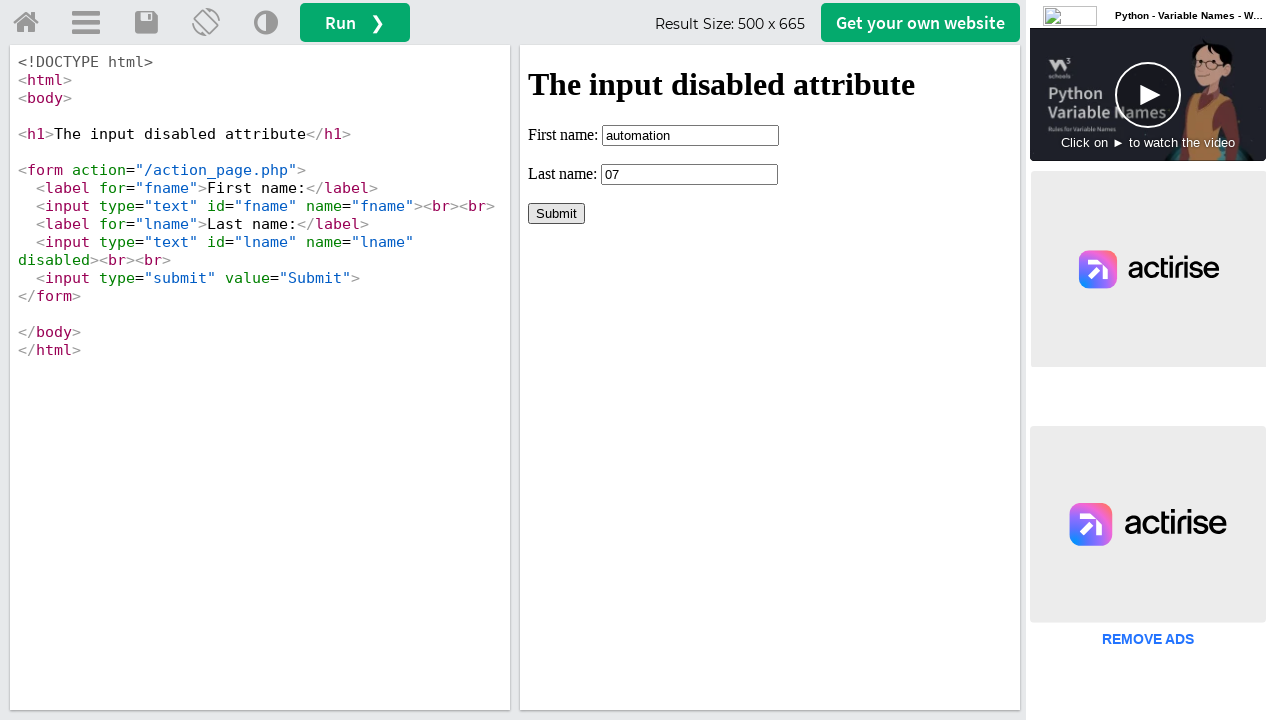

Retrieved form submission result text
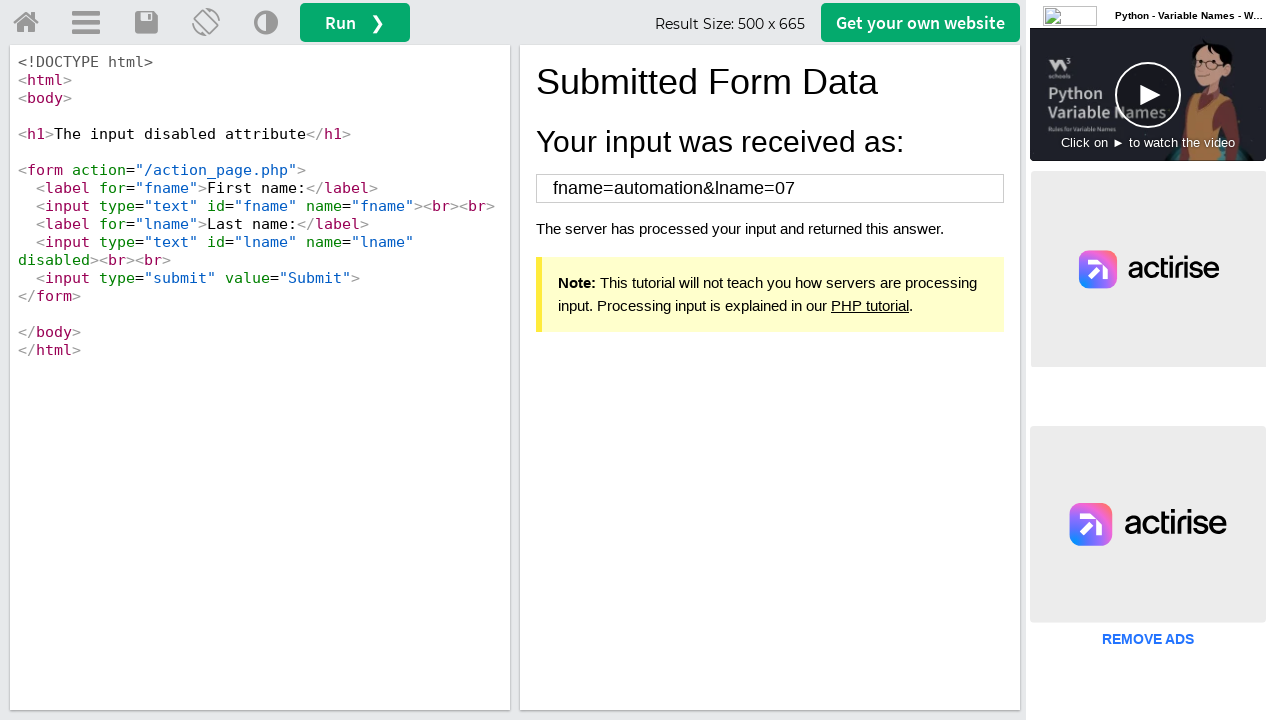

Verified form results contain both 'automation' and '07'
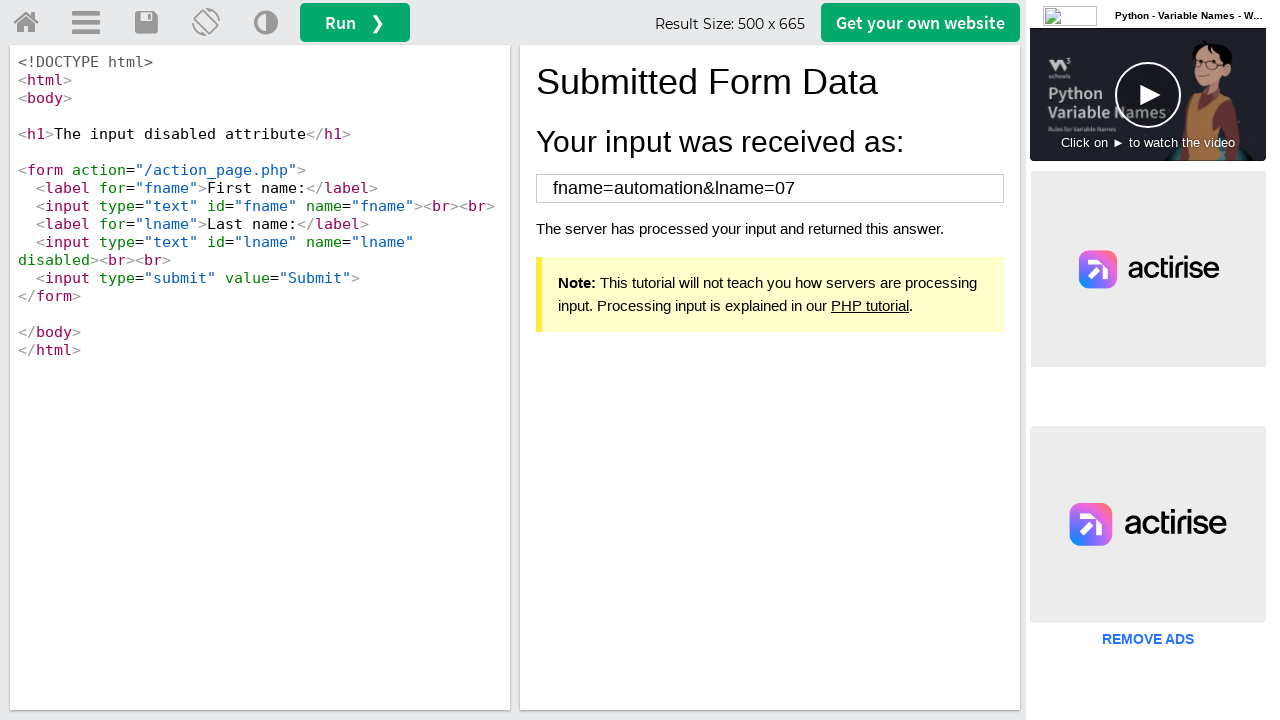

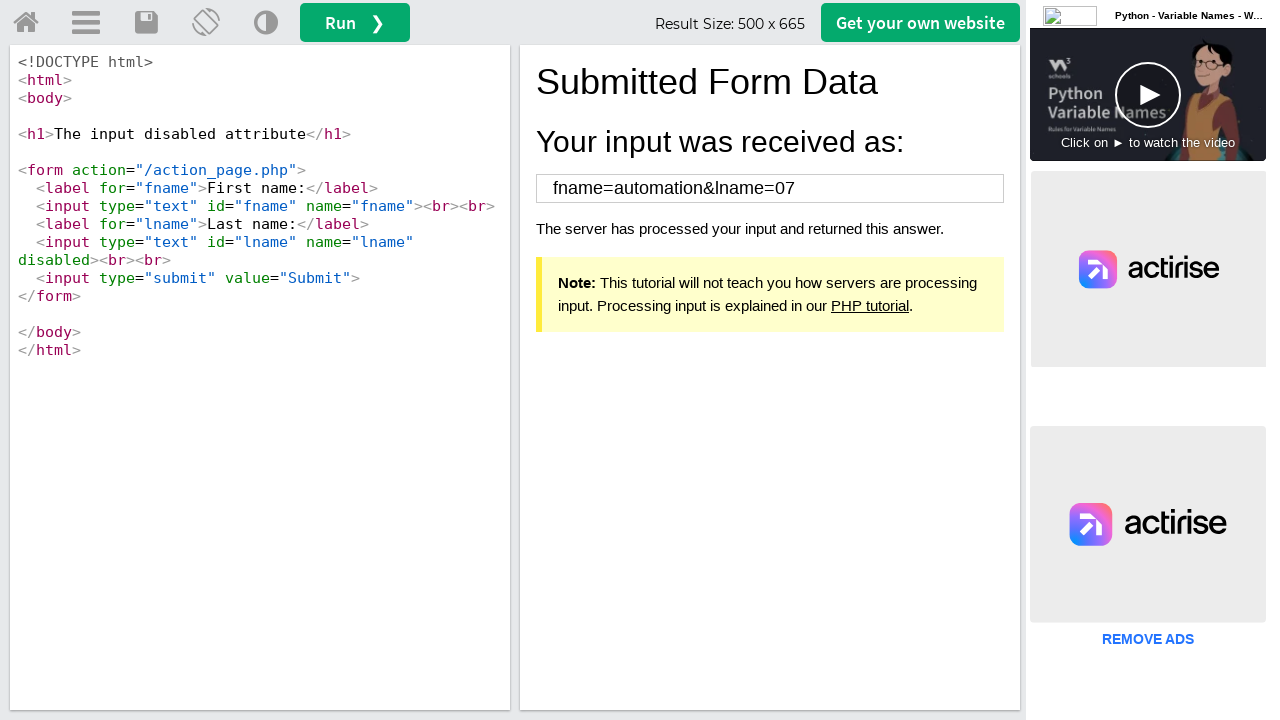